Tests hover functionality by moving the mouse over user profile elements to reveal hidden information

Starting URL: https://the-internet.herokuapp.com/hovers

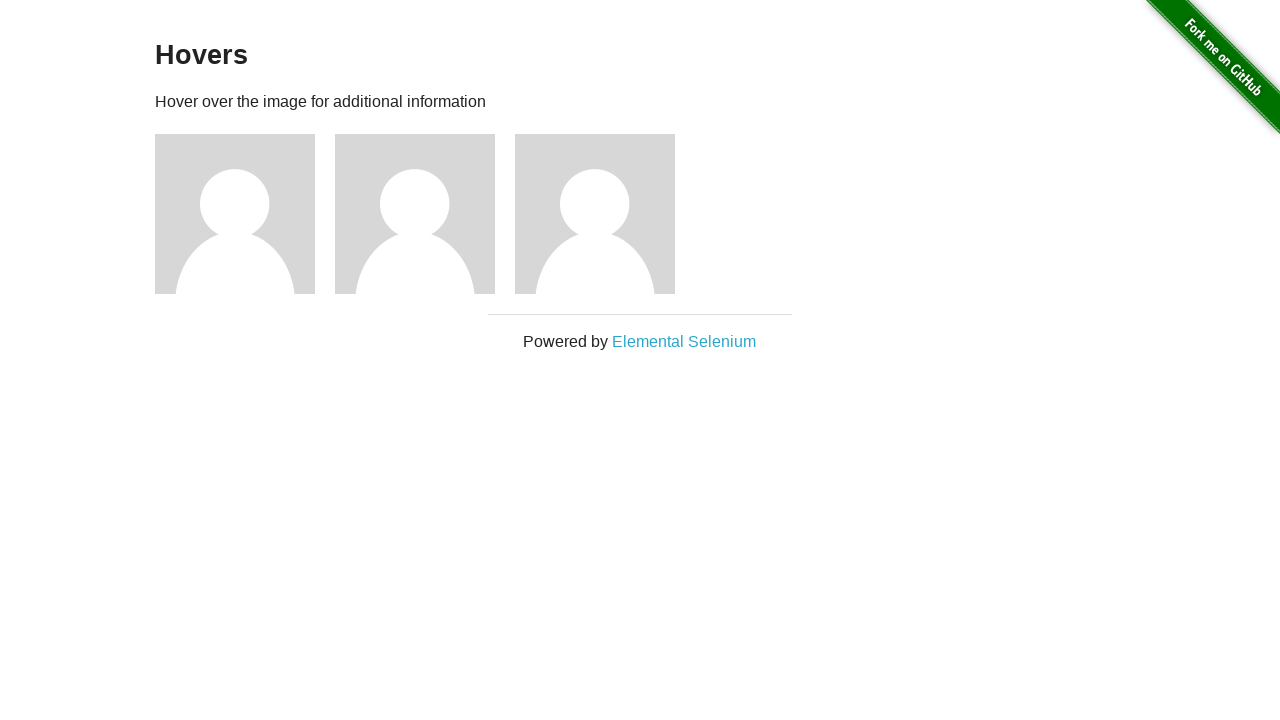

Navigated to hovers page
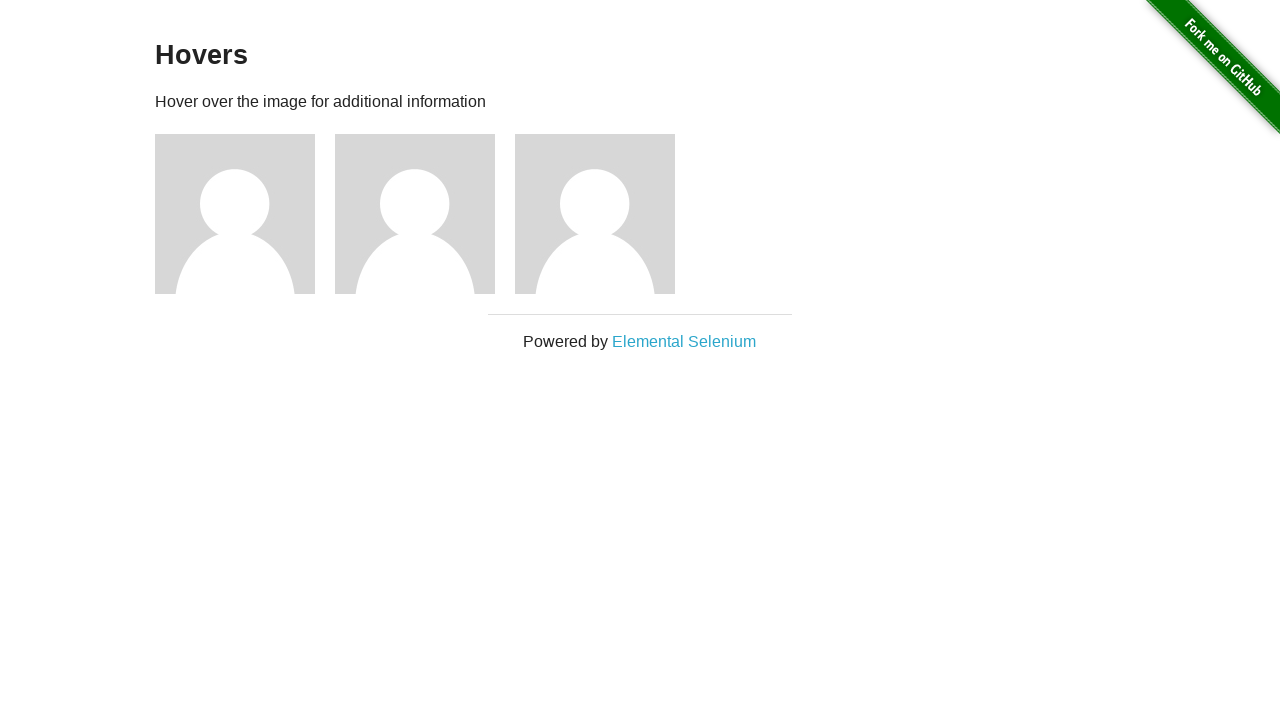

Located all user profile elements on the page
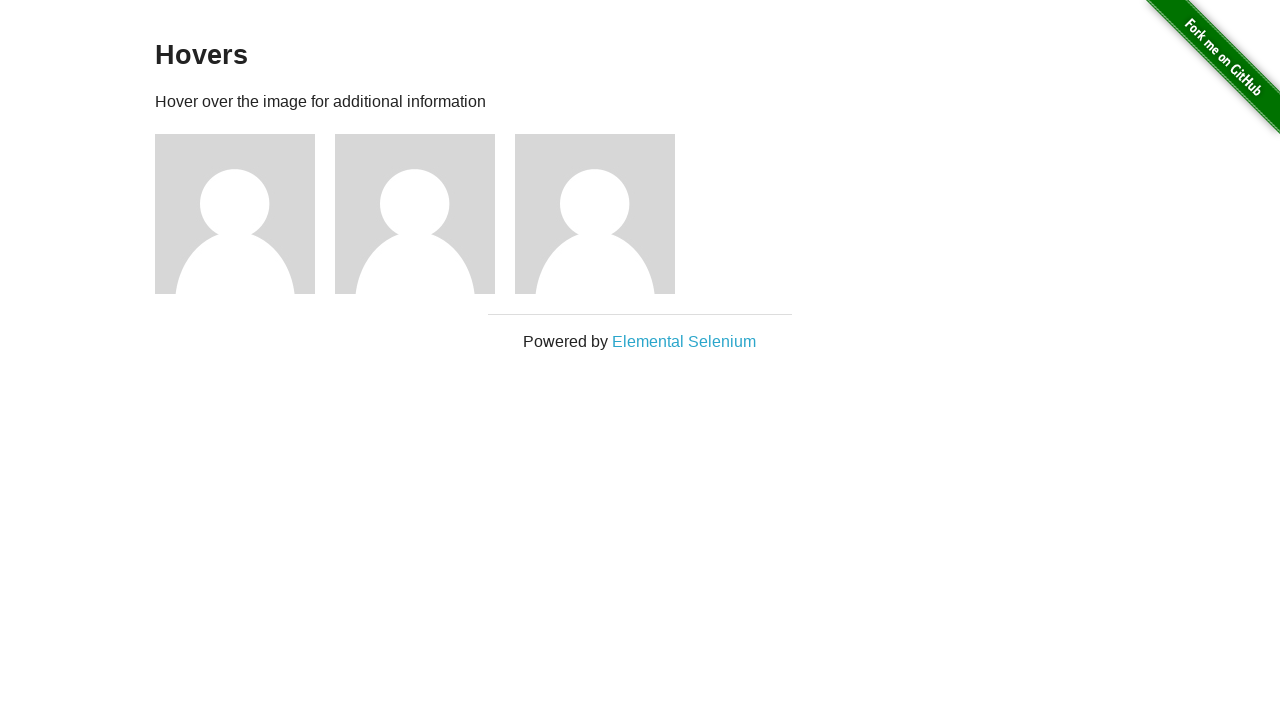

Hovered over a user profile element to reveal hidden information at (245, 214) on xpath=//div[@class='figure'] >> nth=0
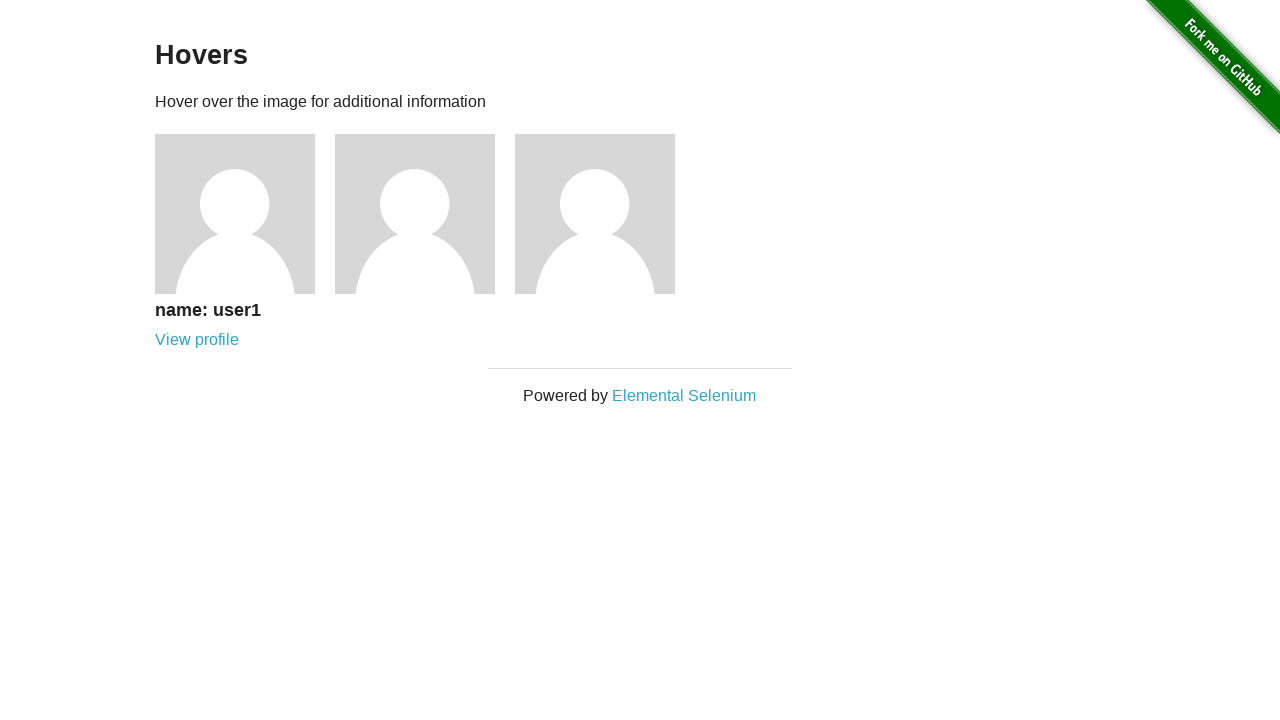

Waited 1 second for hover effect to display
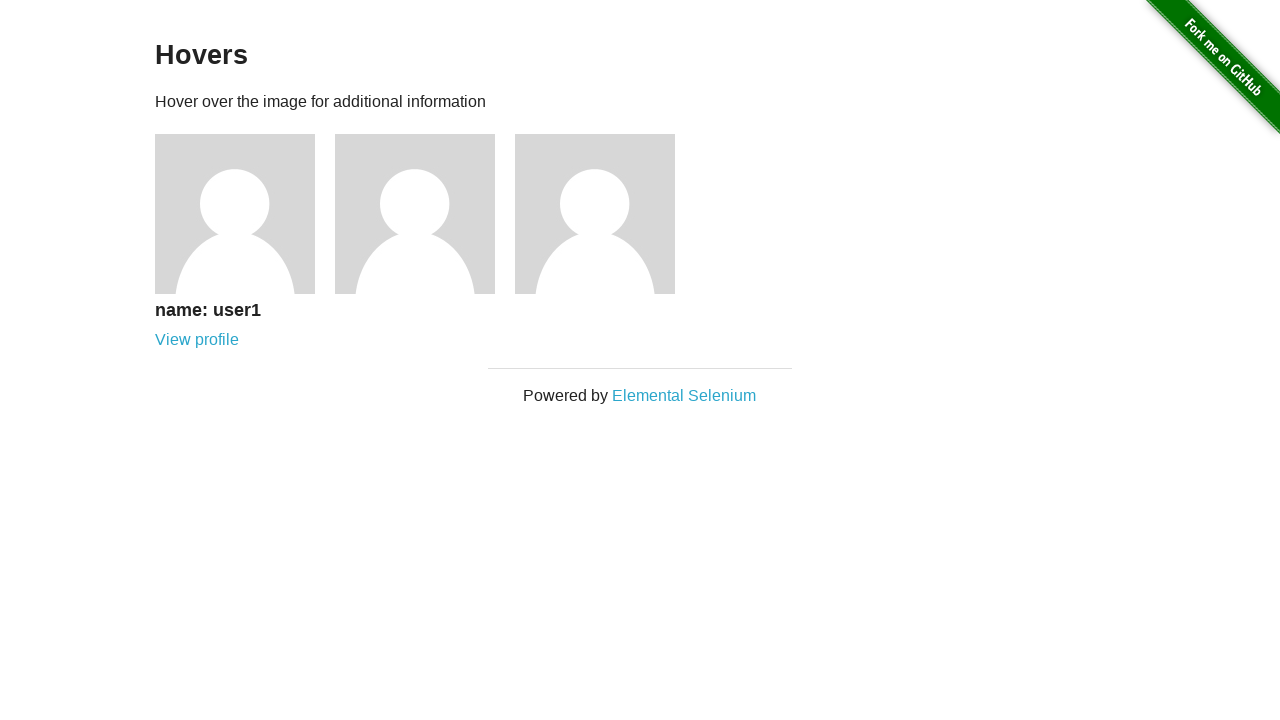

Hovered over a user profile element to reveal hidden information at (425, 214) on xpath=//div[@class='figure'] >> nth=1
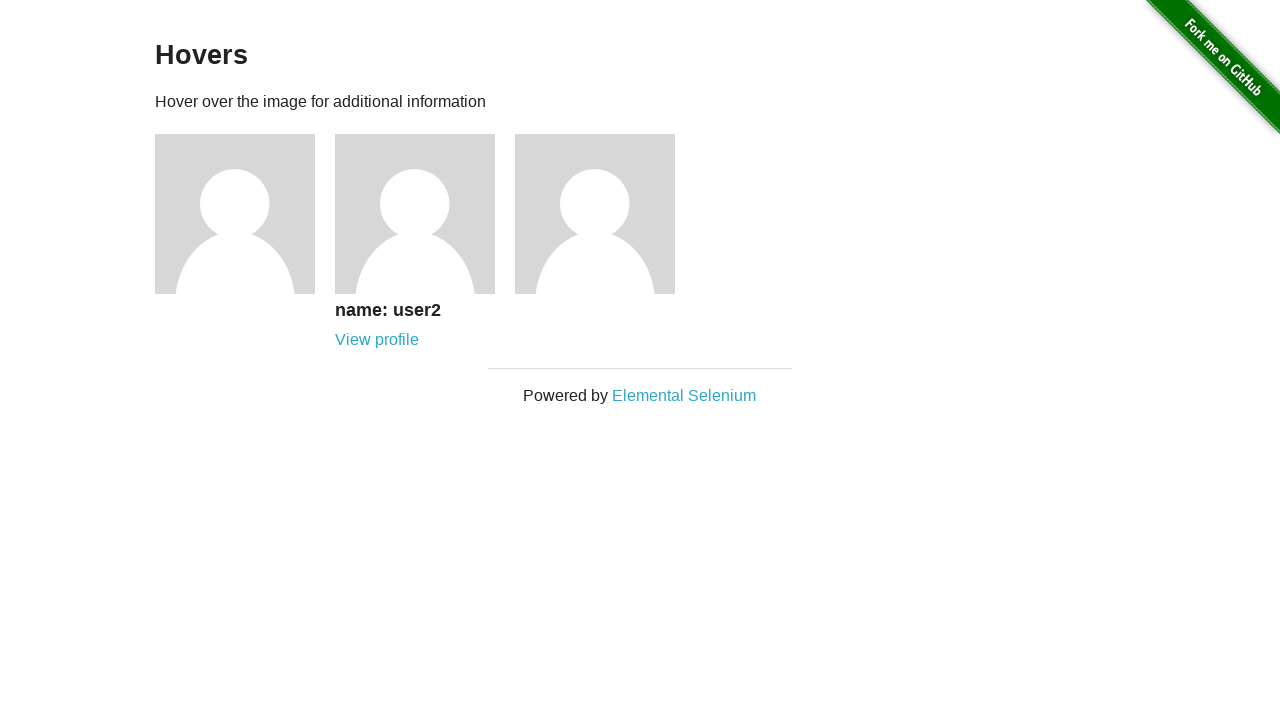

Waited 1 second for hover effect to display
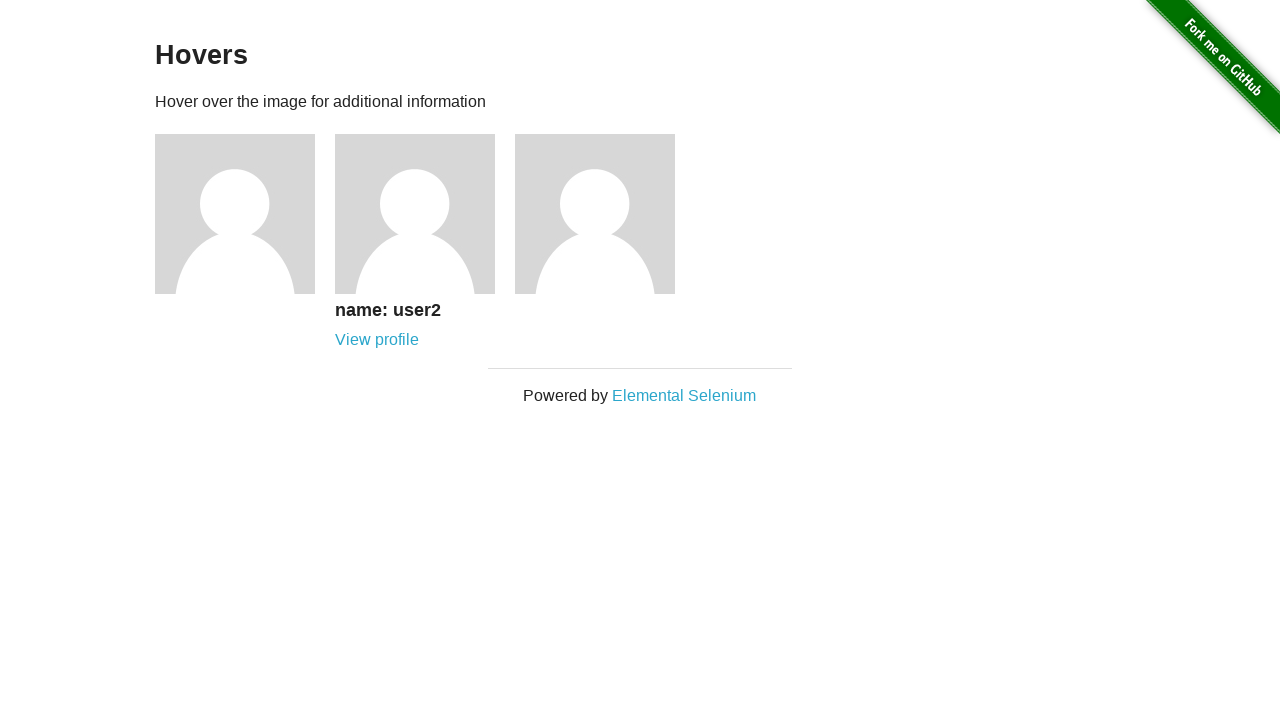

Hovered over a user profile element to reveal hidden information at (605, 214) on xpath=//div[@class='figure'] >> nth=2
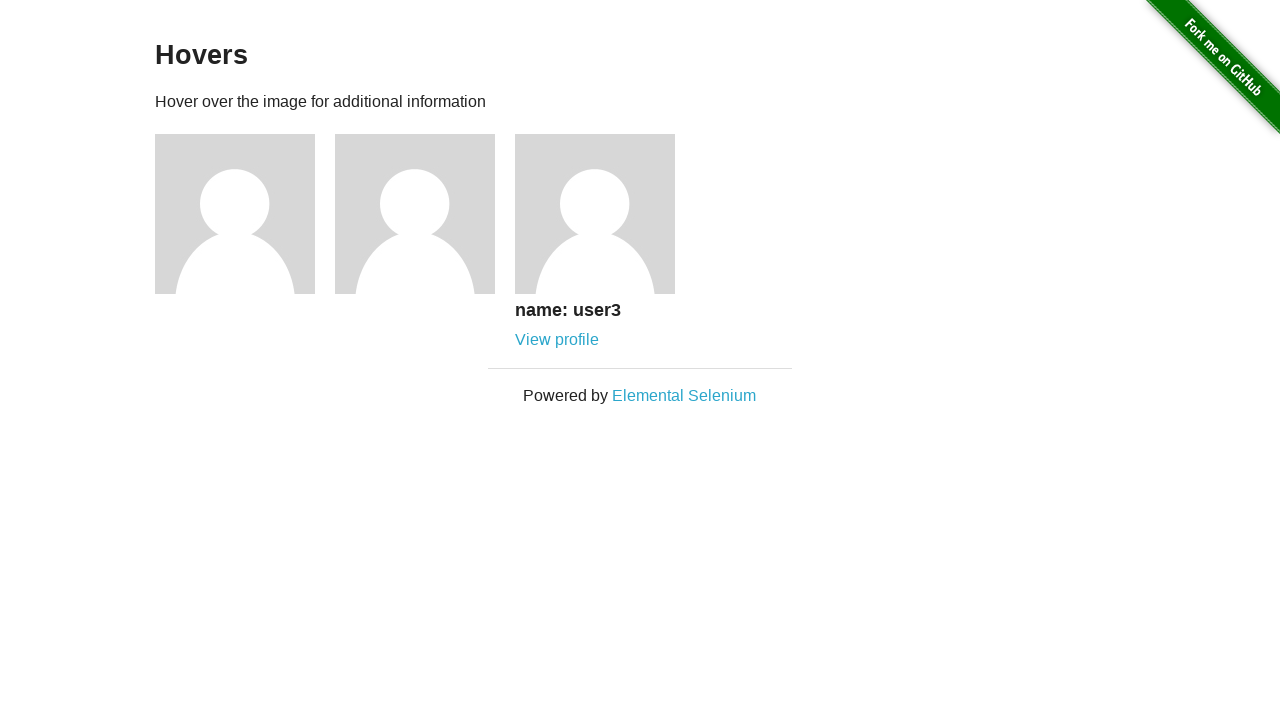

Waited 1 second for hover effect to display
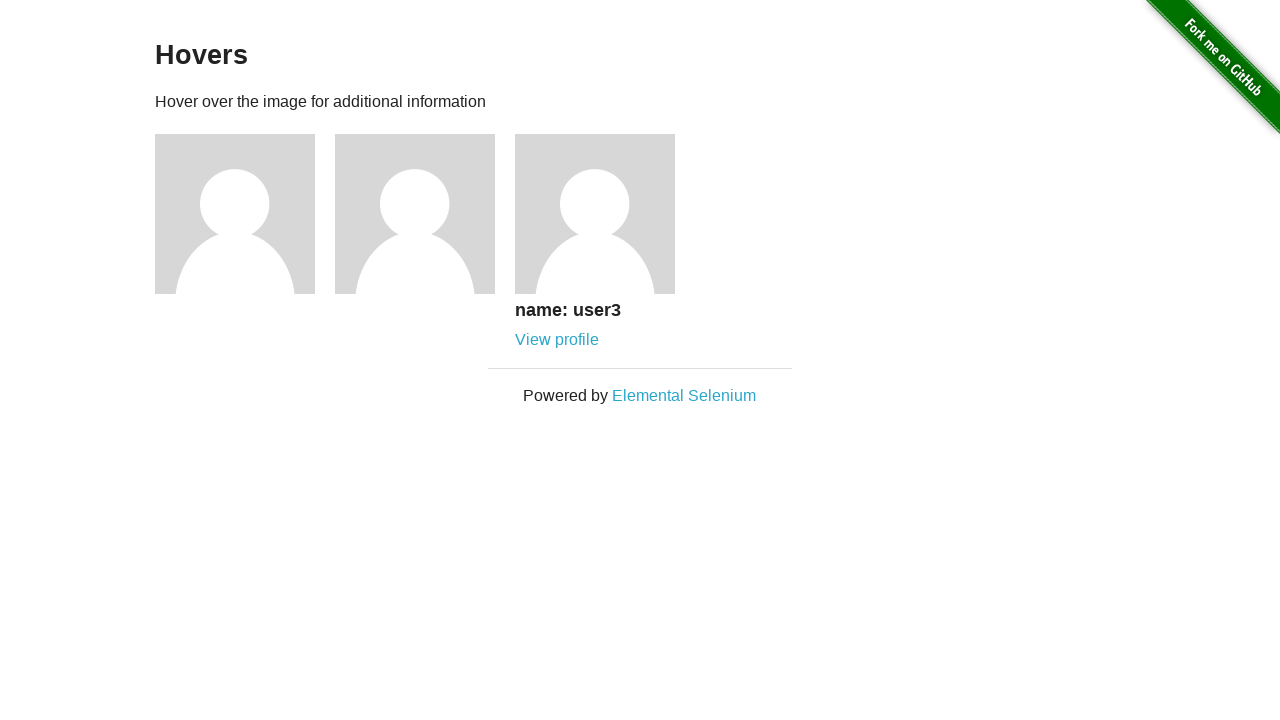

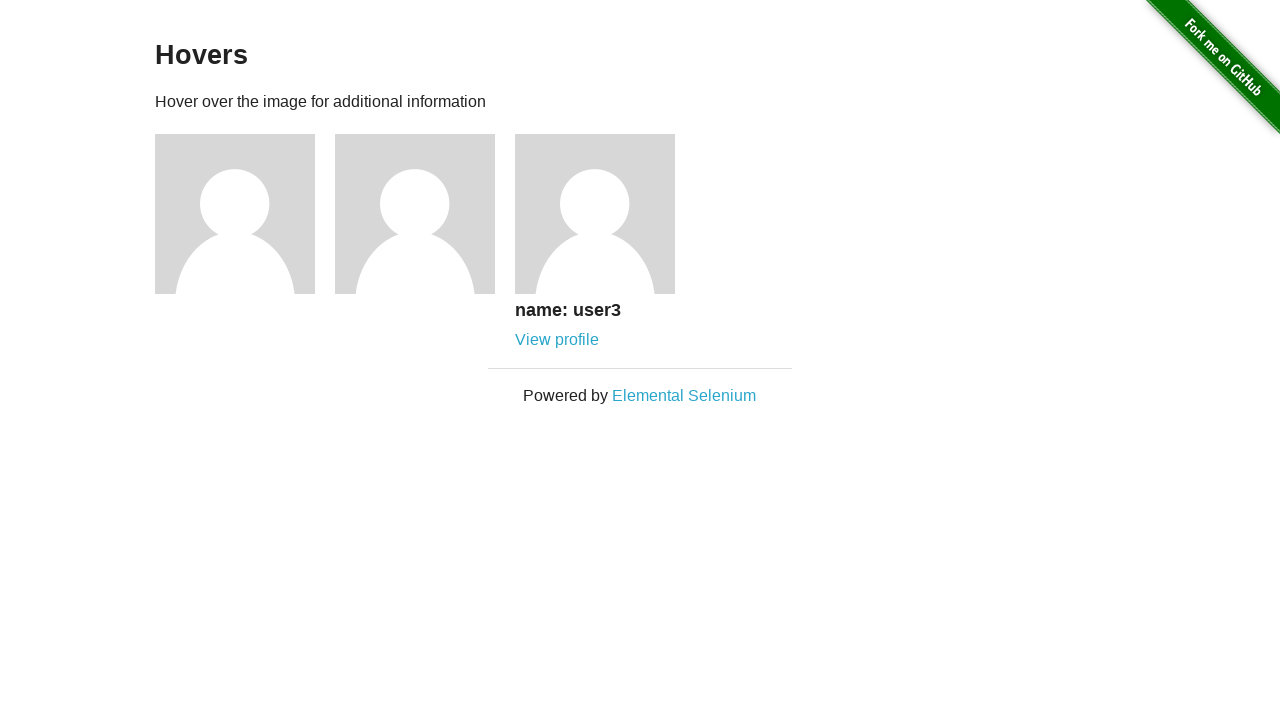